Waits for price to reach $100, then solves a mathematical challenge by calculating a logarithmic expression and submitting the answer

Starting URL: http://suninjuly.github.io/explicit_wait2.html

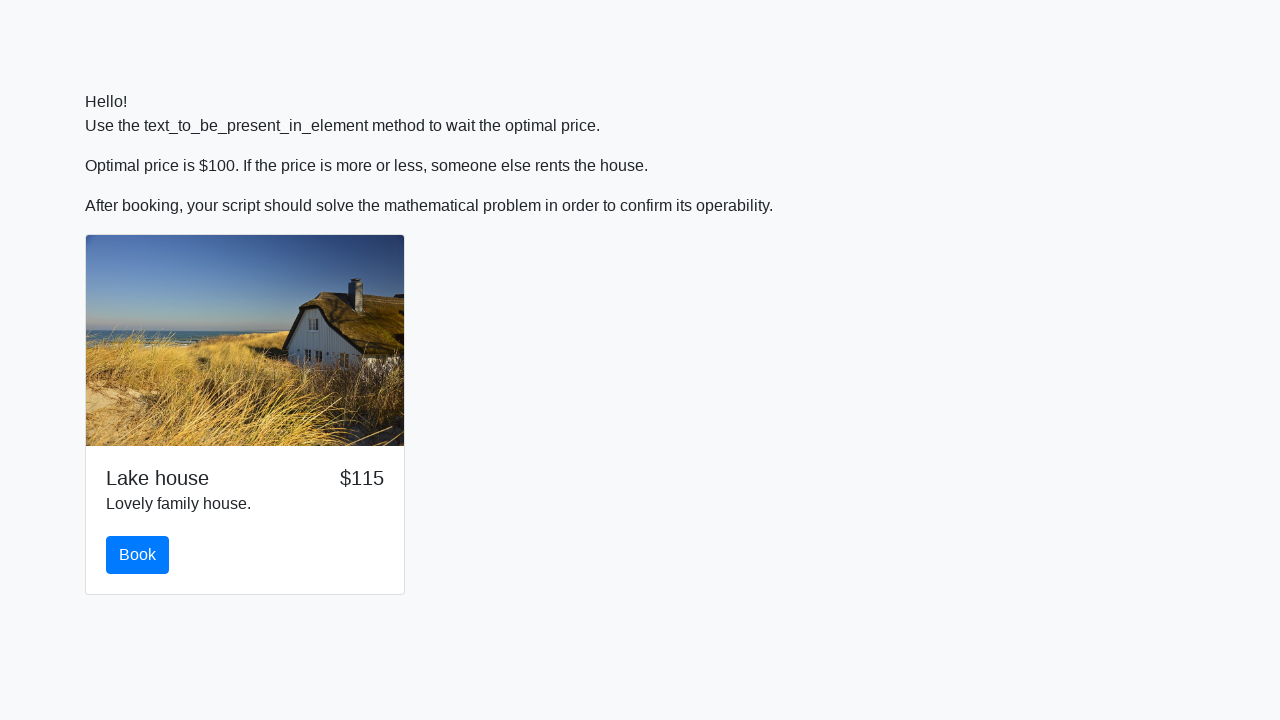

Waited for price to reach $100
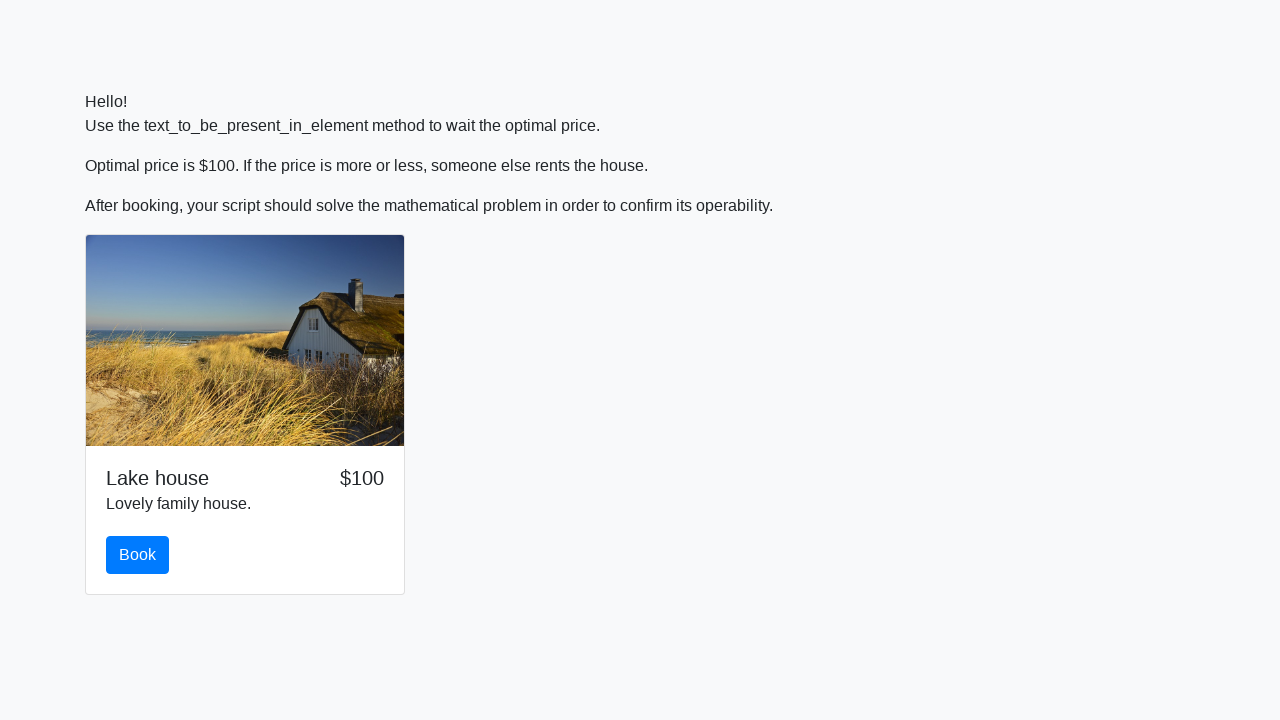

Clicked the book button at (138, 555) on button.btn
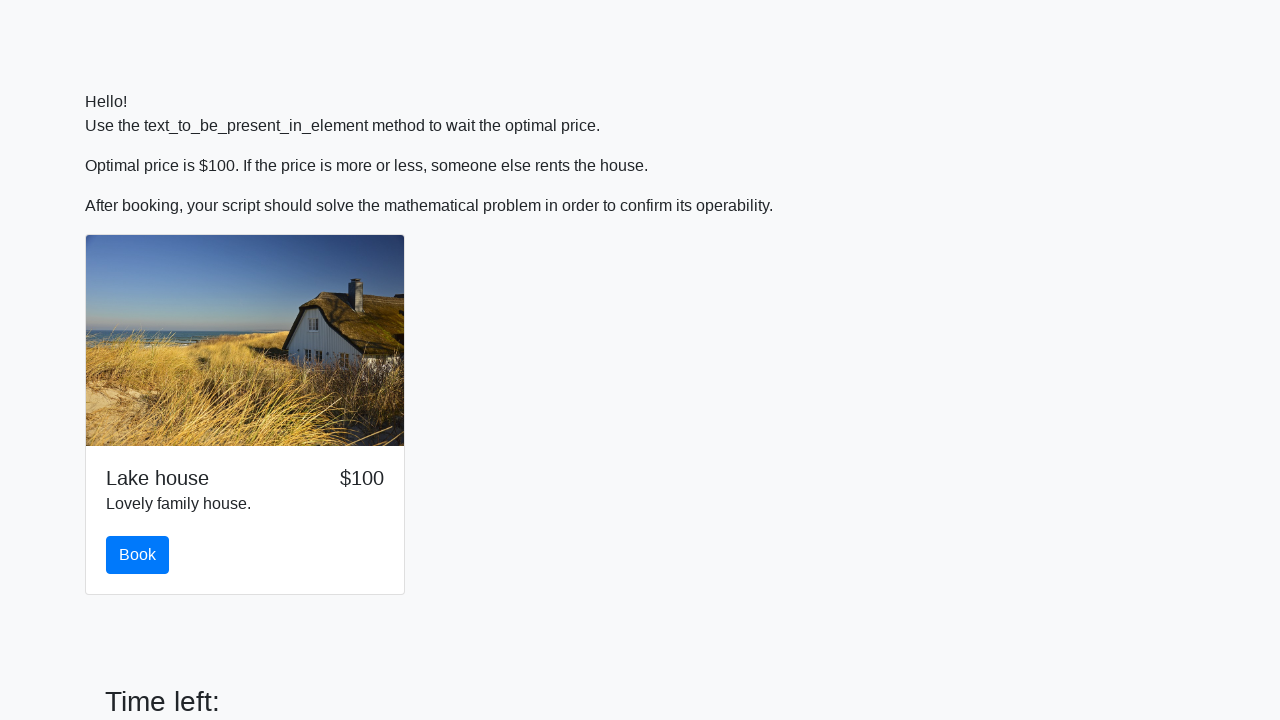

Retrieved x value from input_value element
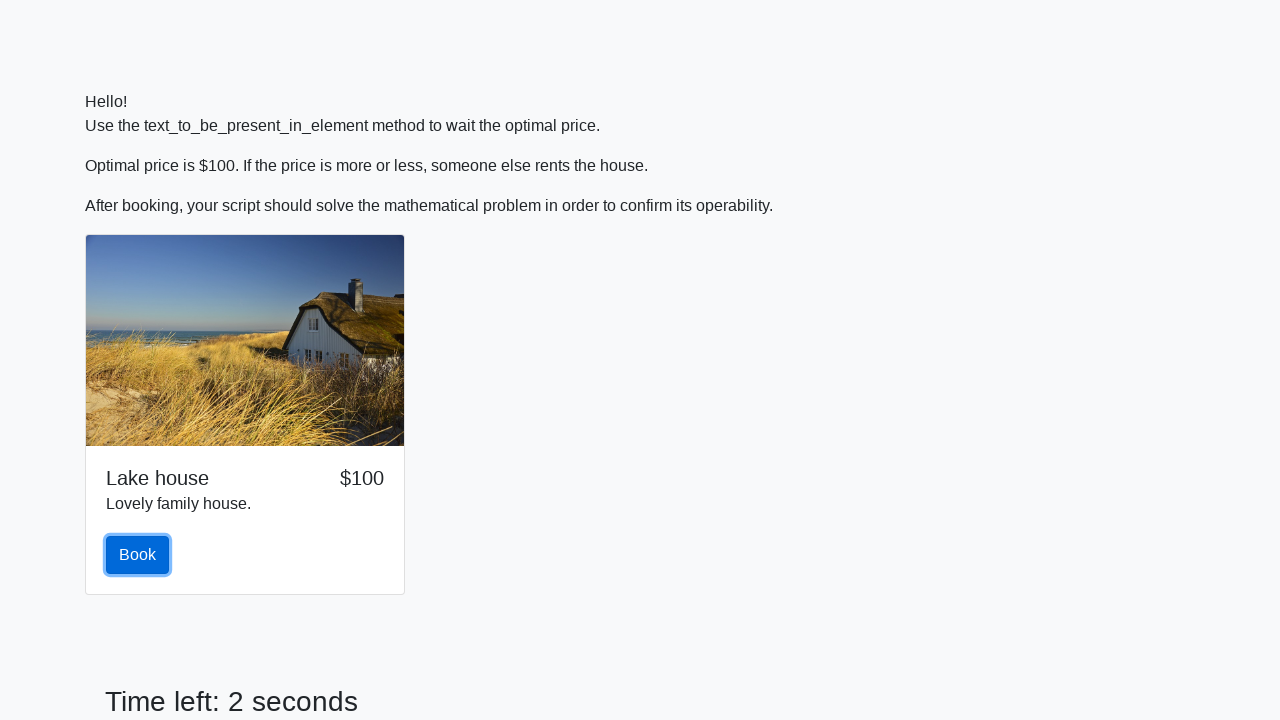

Converted x value to integer
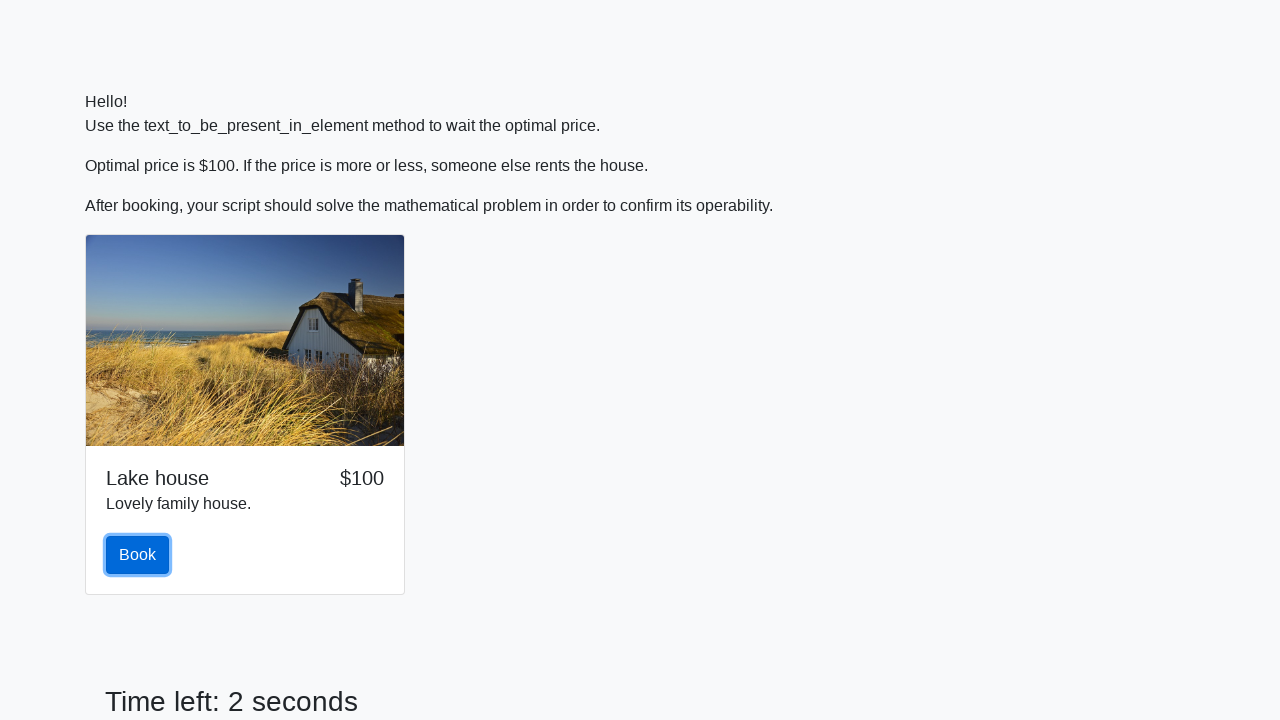

Calculated logarithmic expression: log(abs(12*sin(135))) = 0.058669048102594795
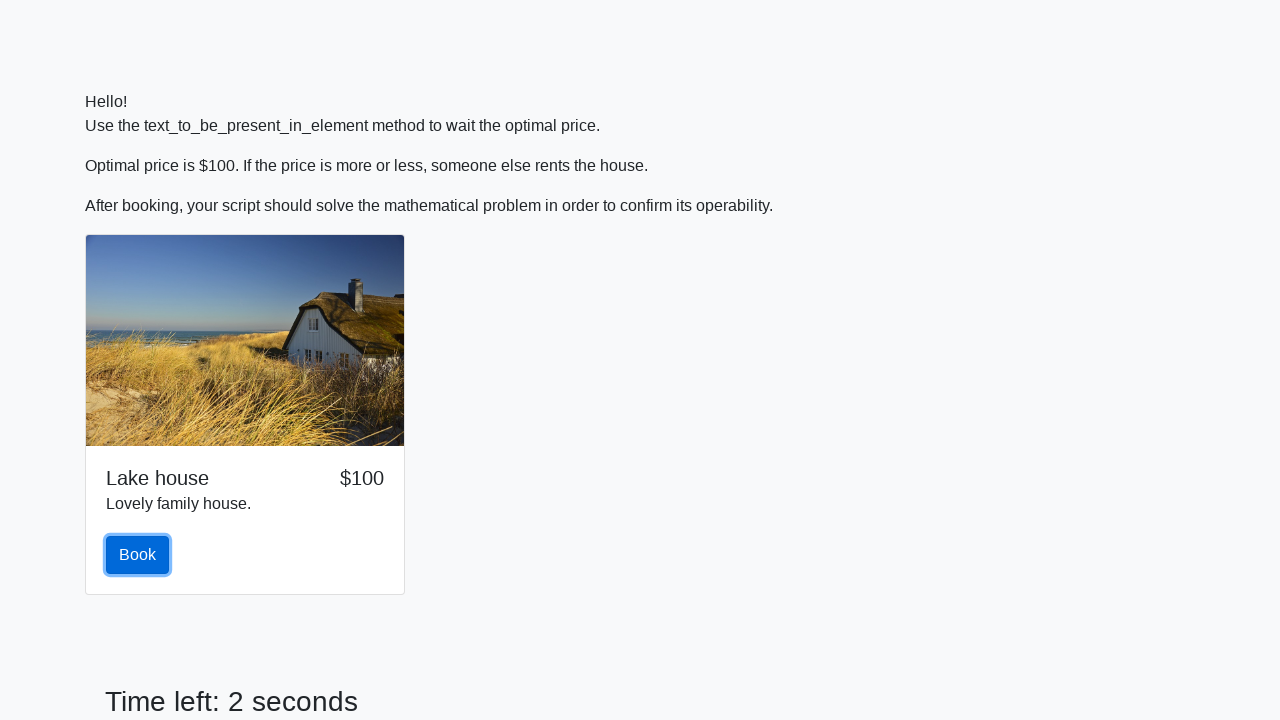

Filled in the calculated answer on input[type='text']
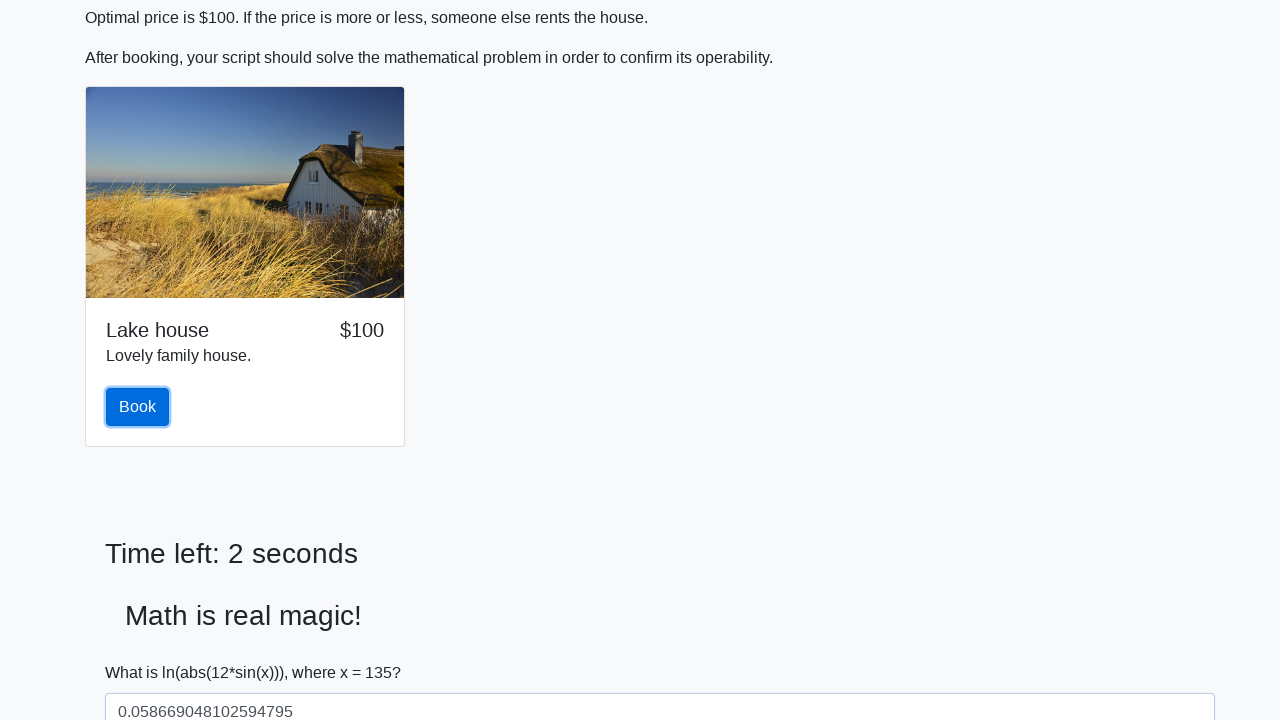

Clicked the solve button to submit the answer at (143, 651) on #solve
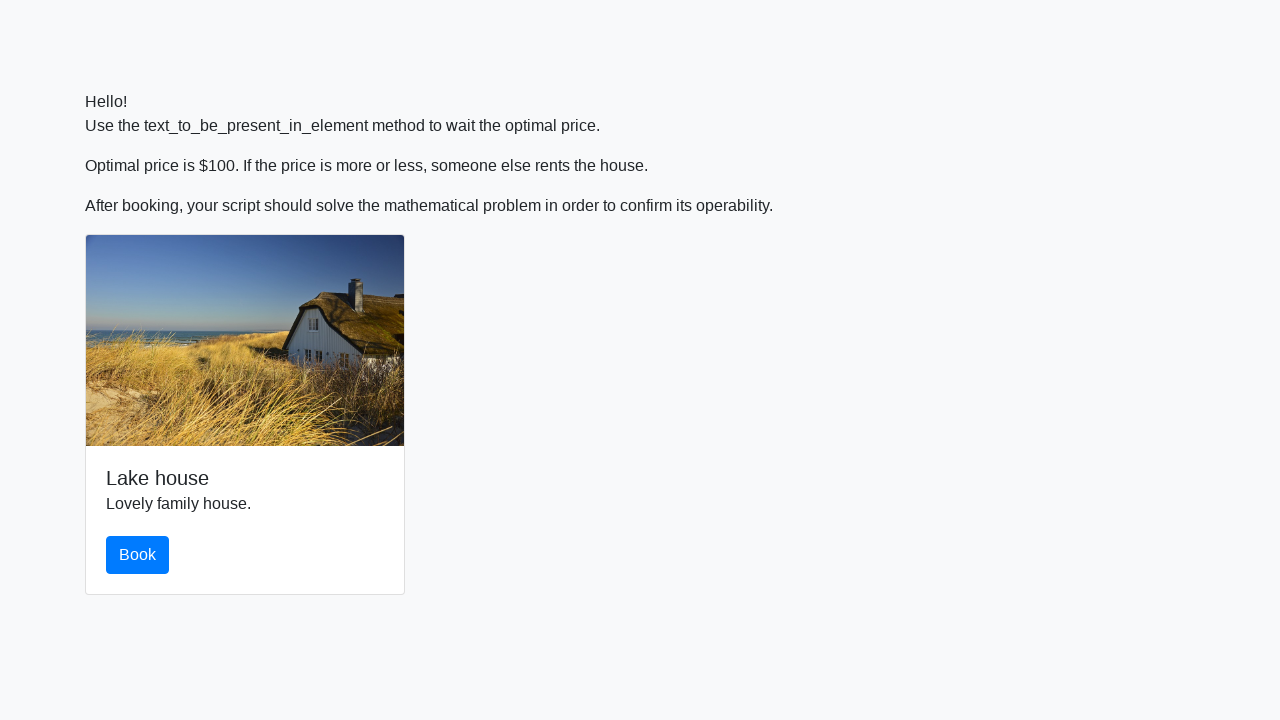

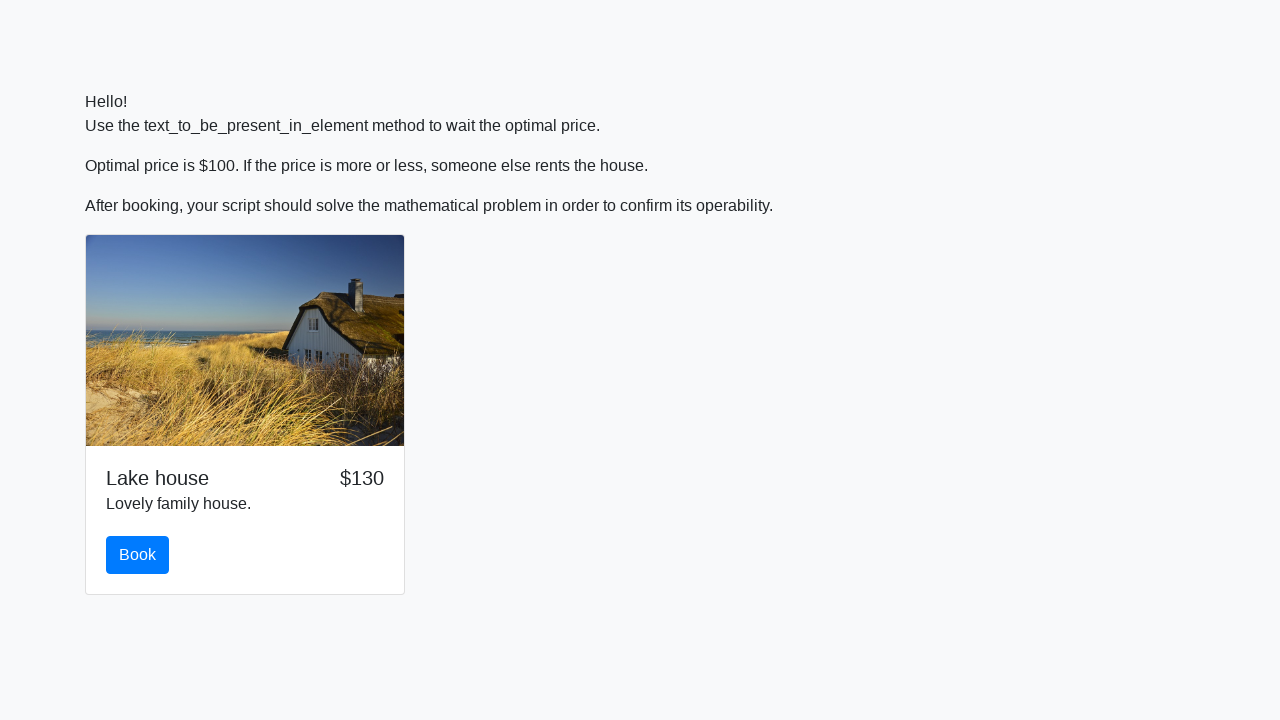